Tests slider widget by moving the slider to a specific age value using keyboard arrows

Starting URL: https://www.tutorialspoint.com/selenium/practice/slider.php

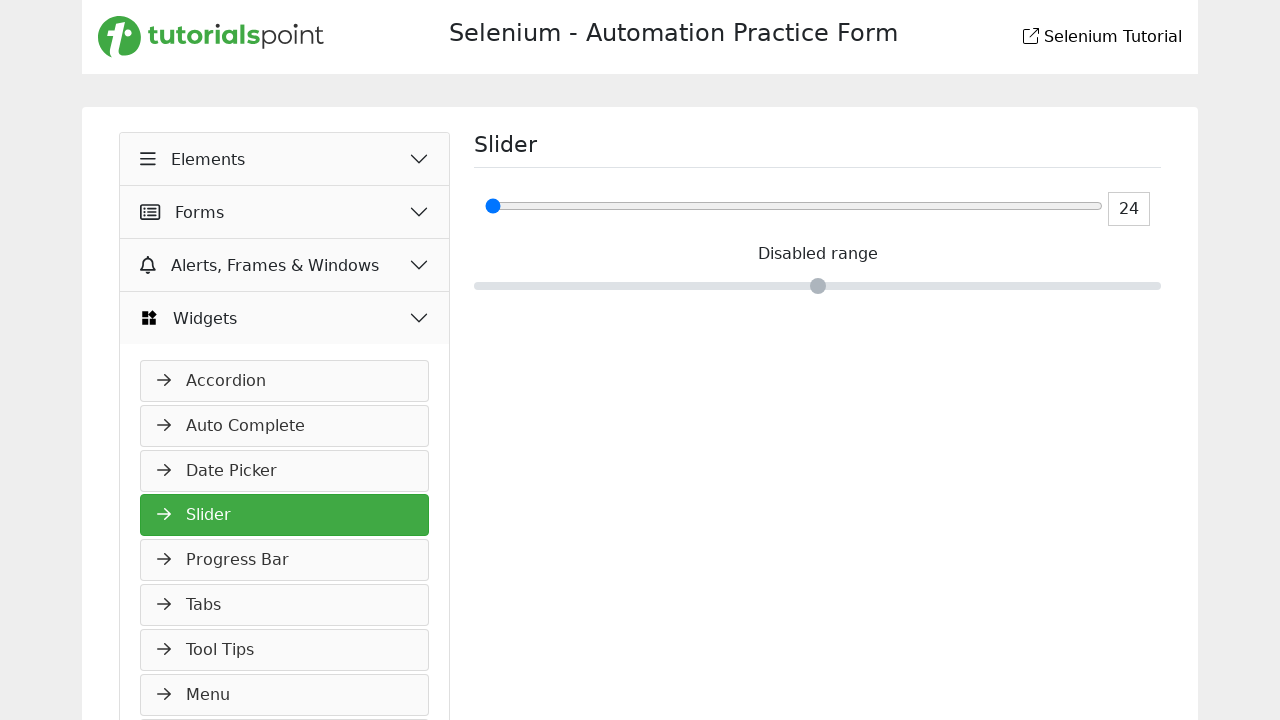

Clicked on the age slider element at (794, 206) on #ageInputId
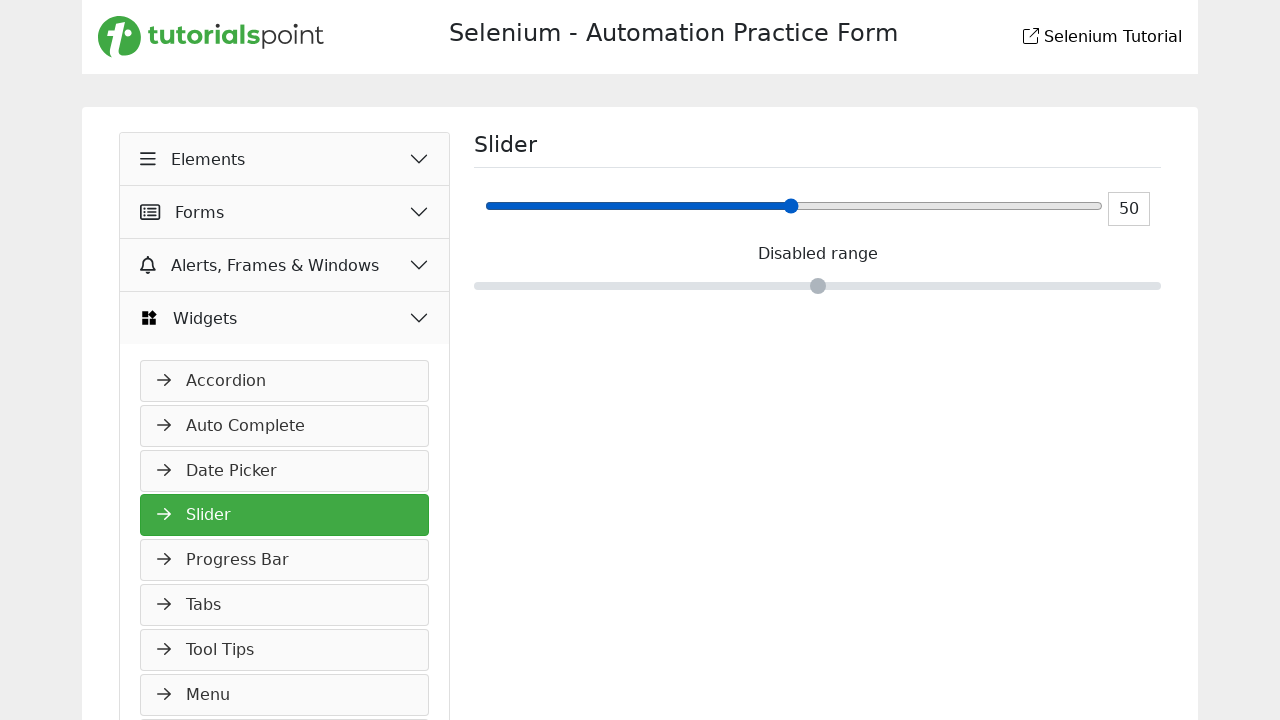

Retrieved initial age value: 50
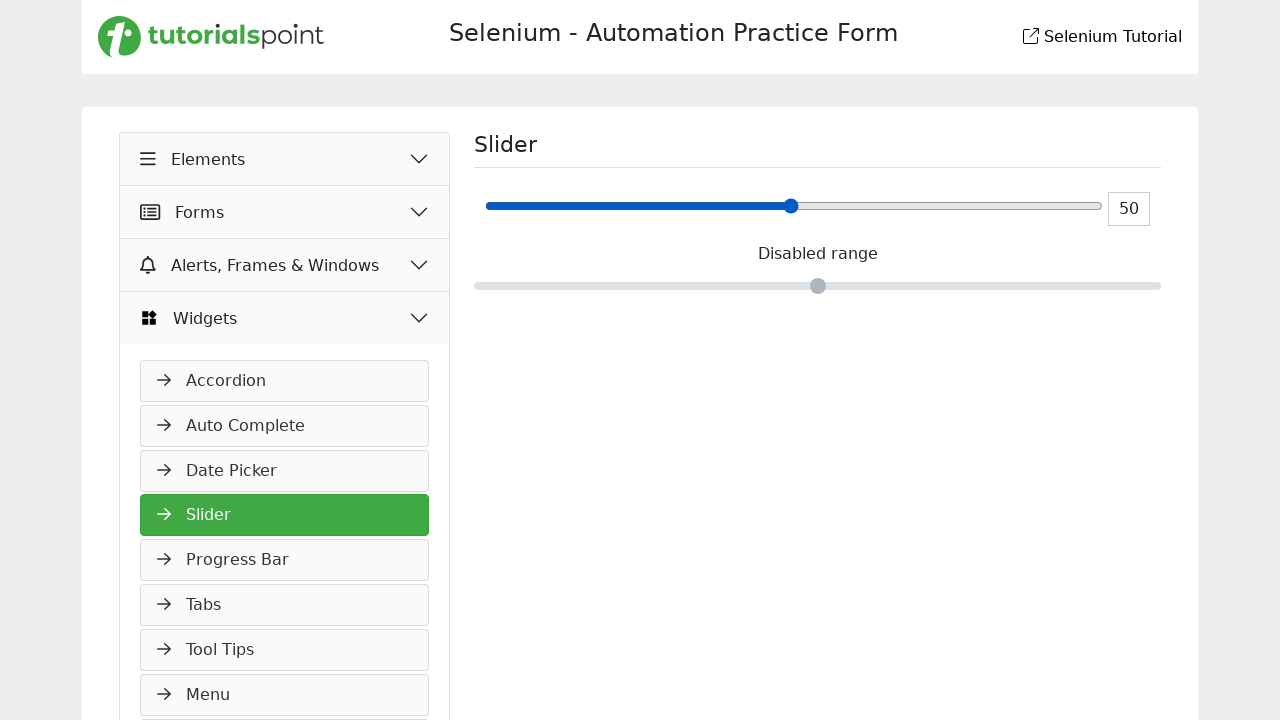

Pressed ArrowLeft to decrease age from 50 on #ageInputId
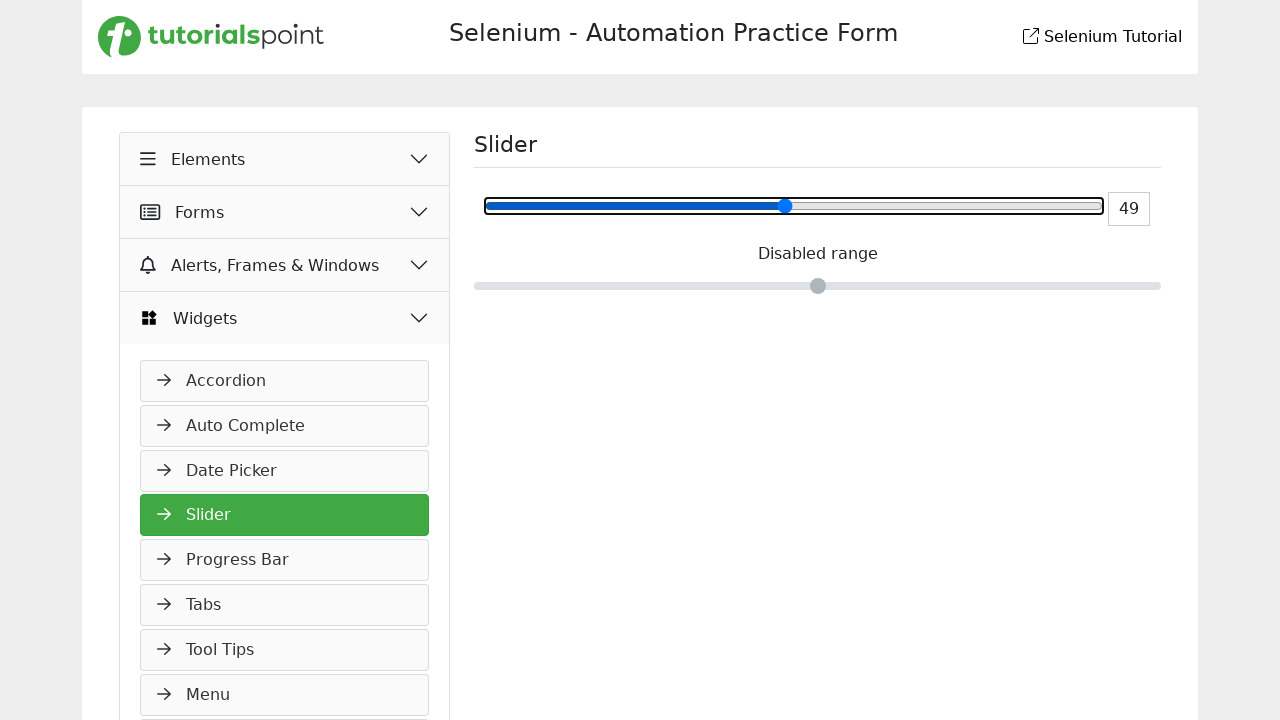

Waited 500ms for UI update
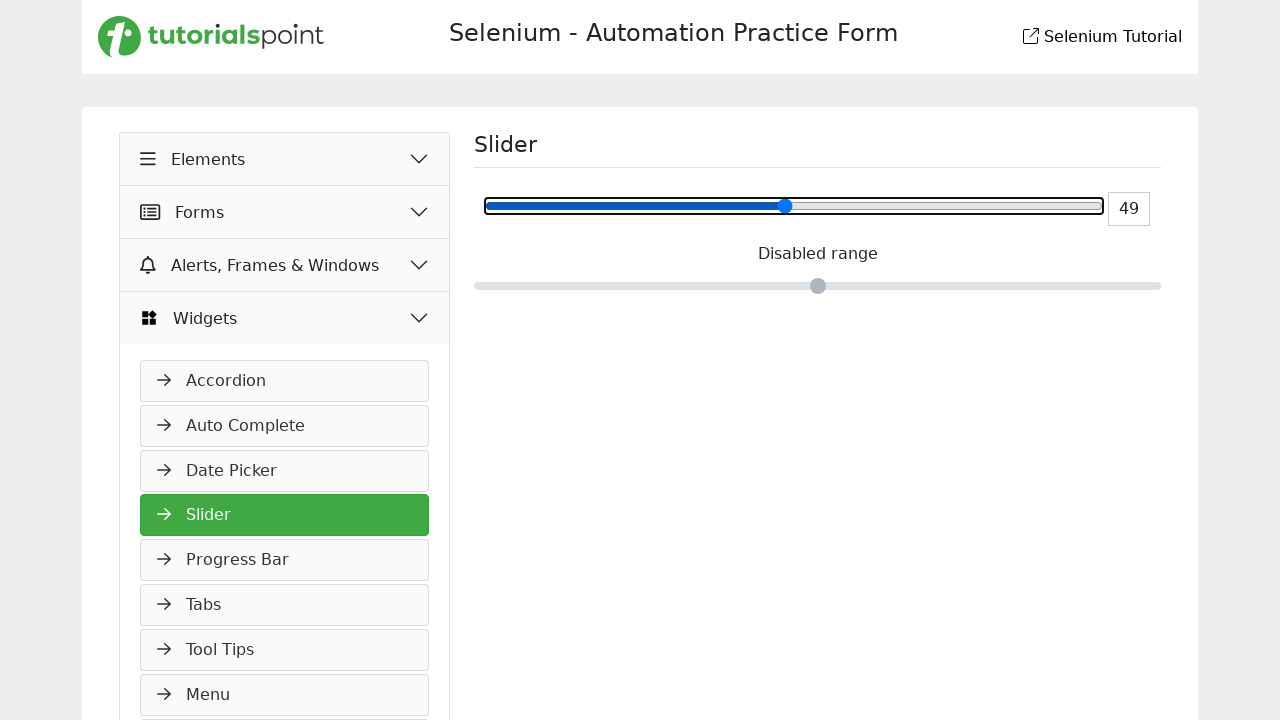

Updated current age value: 49
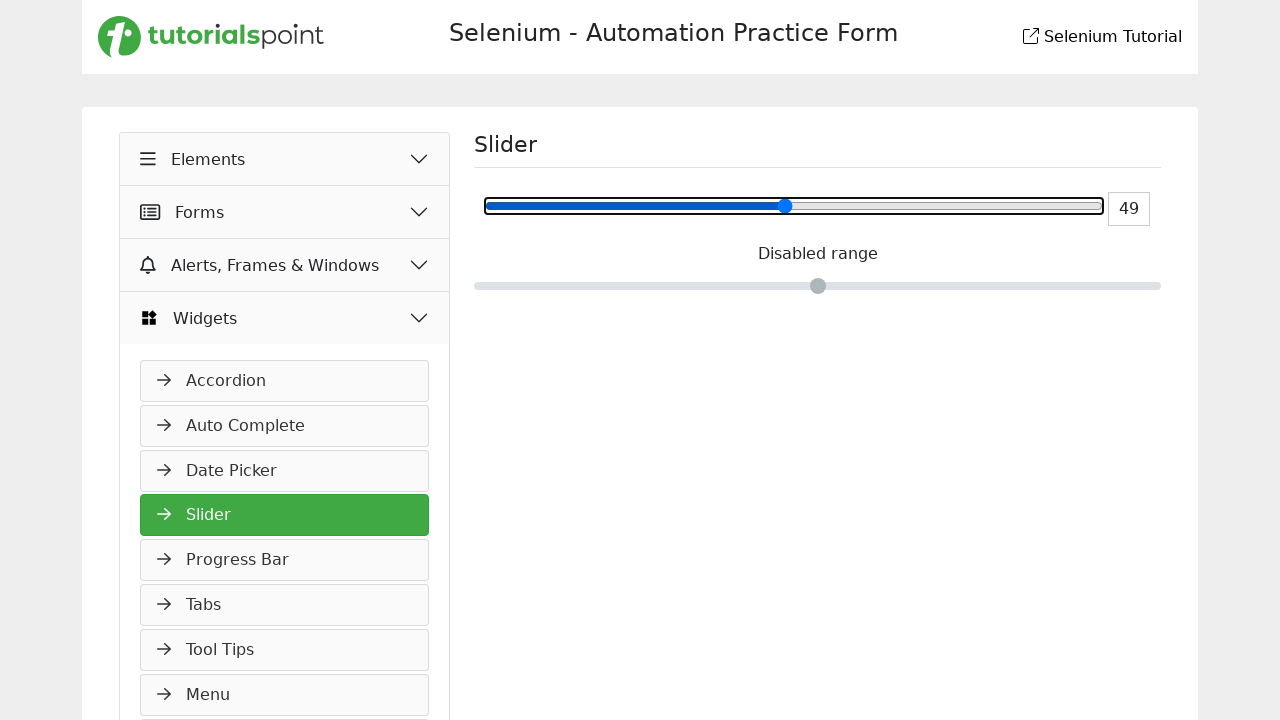

Pressed ArrowLeft to decrease age from 49 on #ageInputId
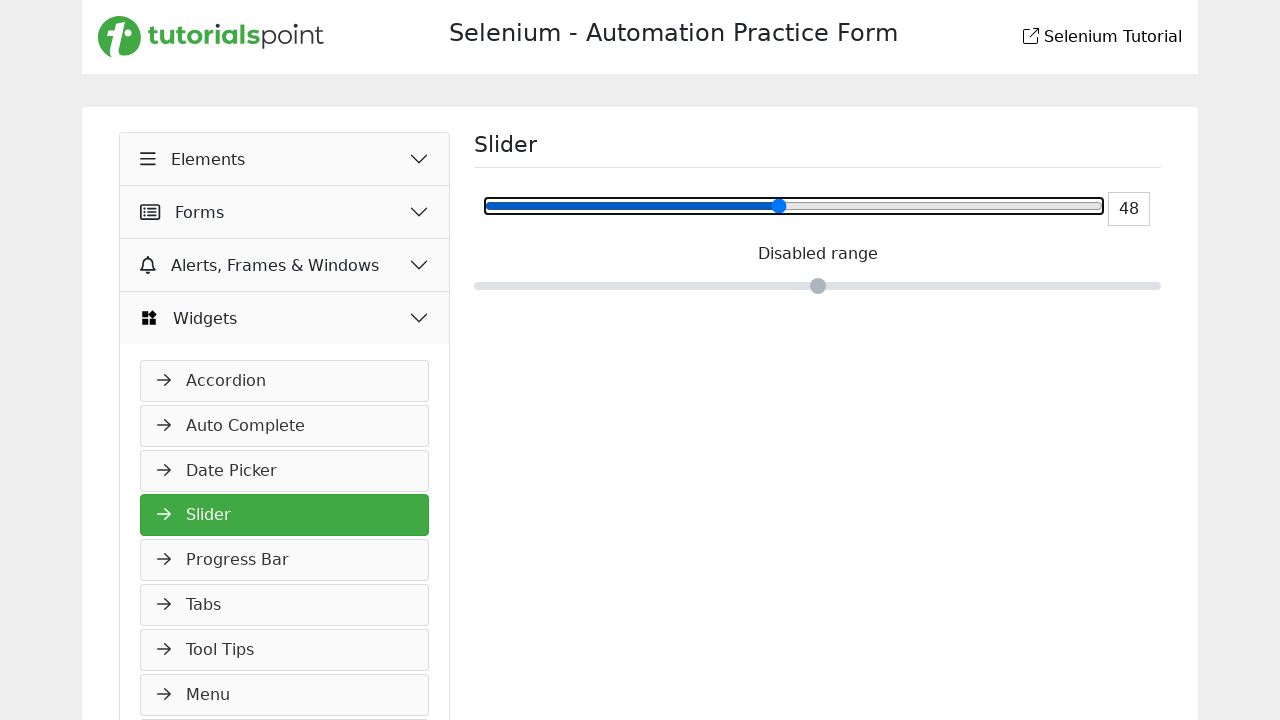

Waited 500ms for UI update
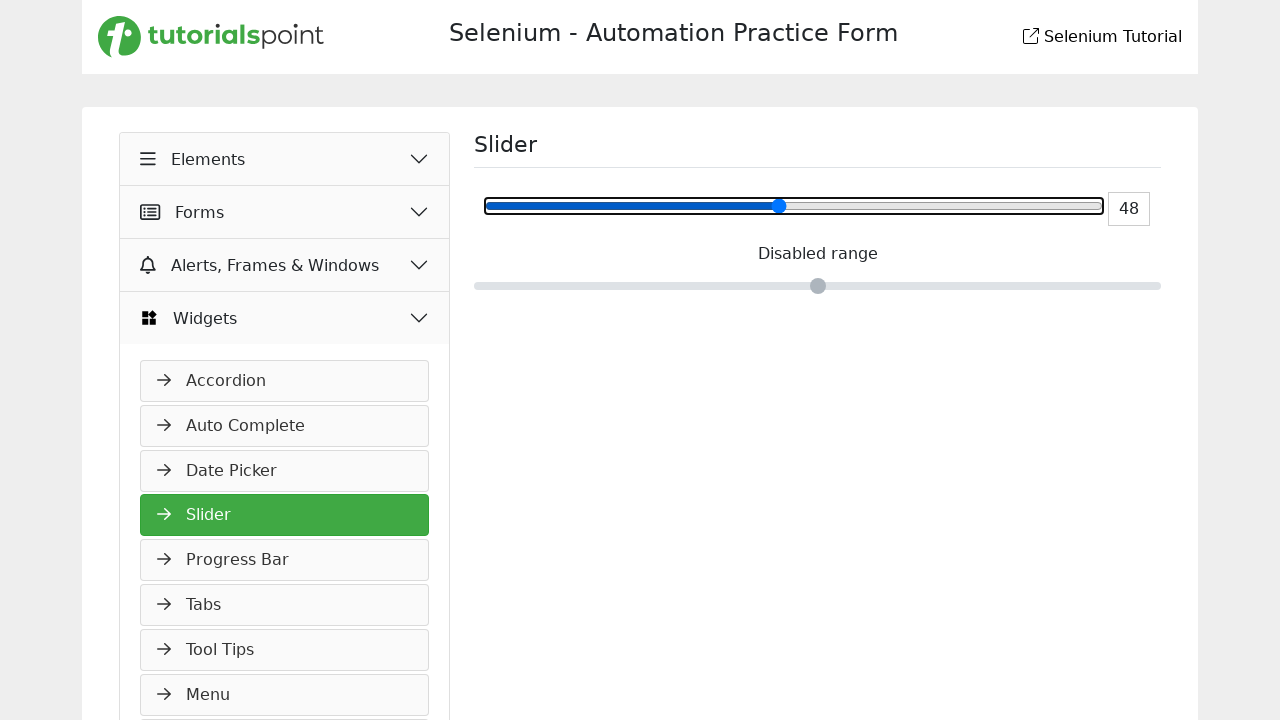

Updated current age value: 48
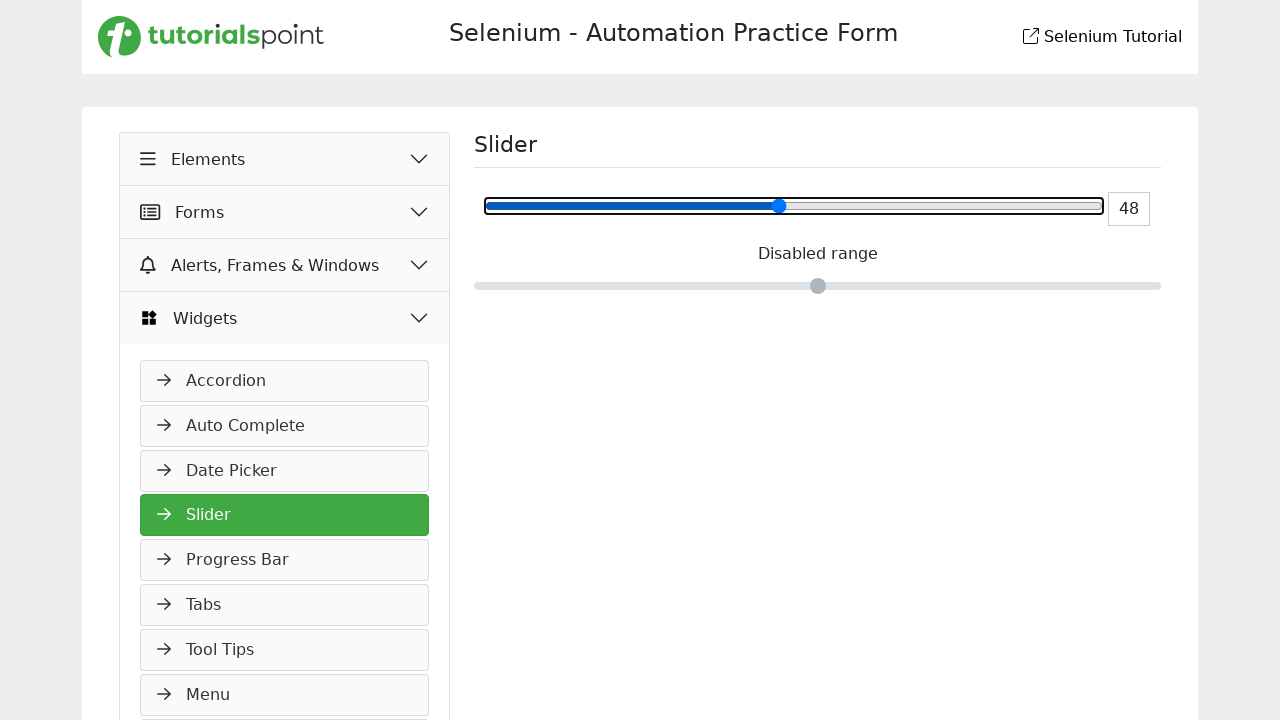

Pressed ArrowLeft to decrease age from 48 on #ageInputId
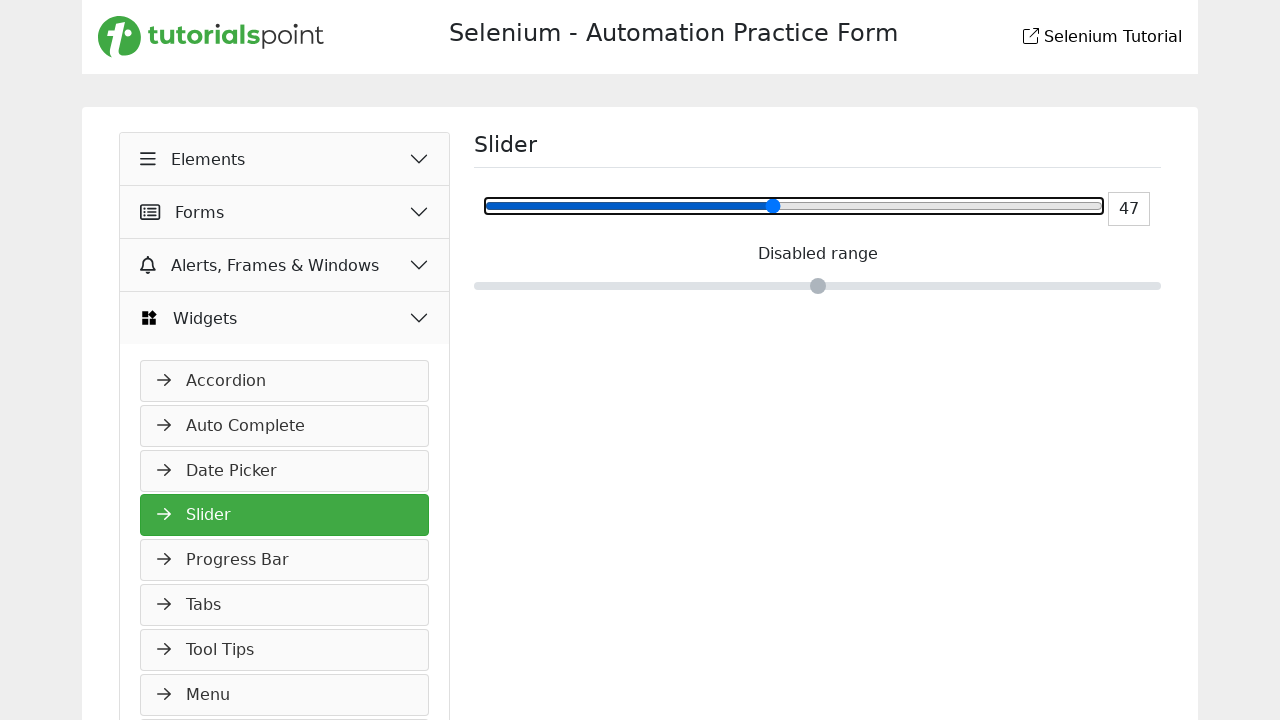

Waited 500ms for UI update
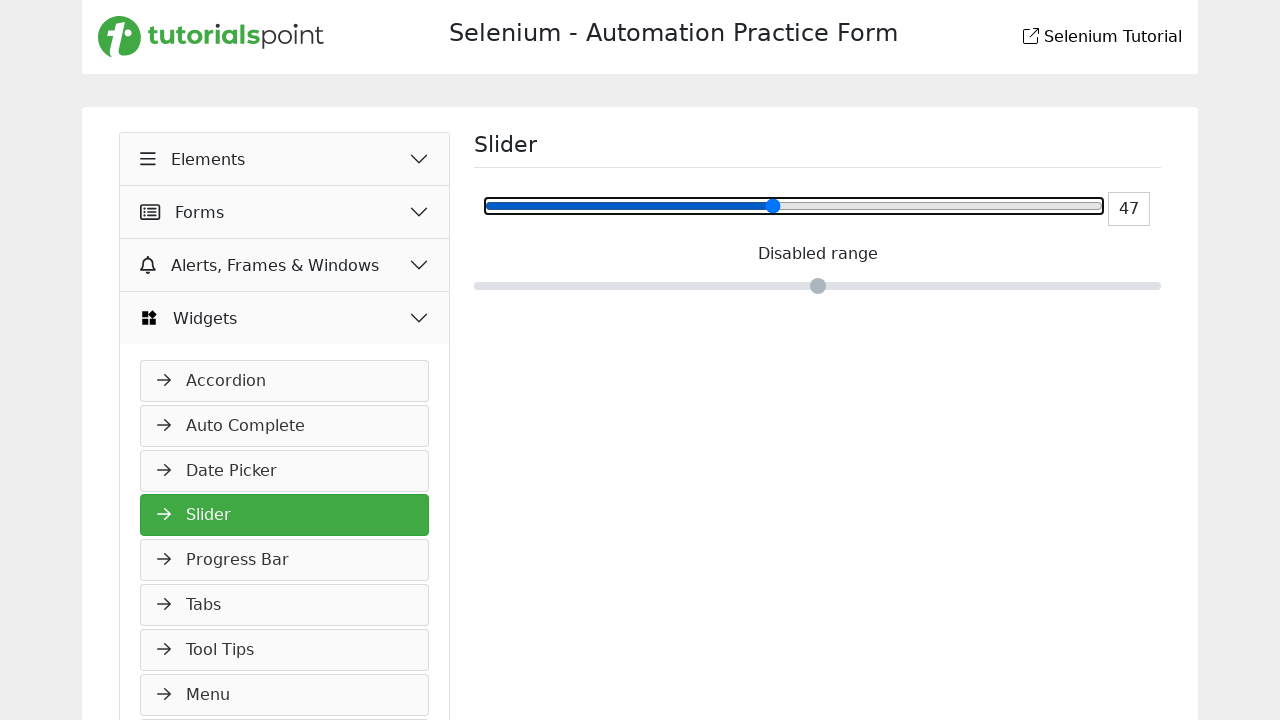

Updated current age value: 47
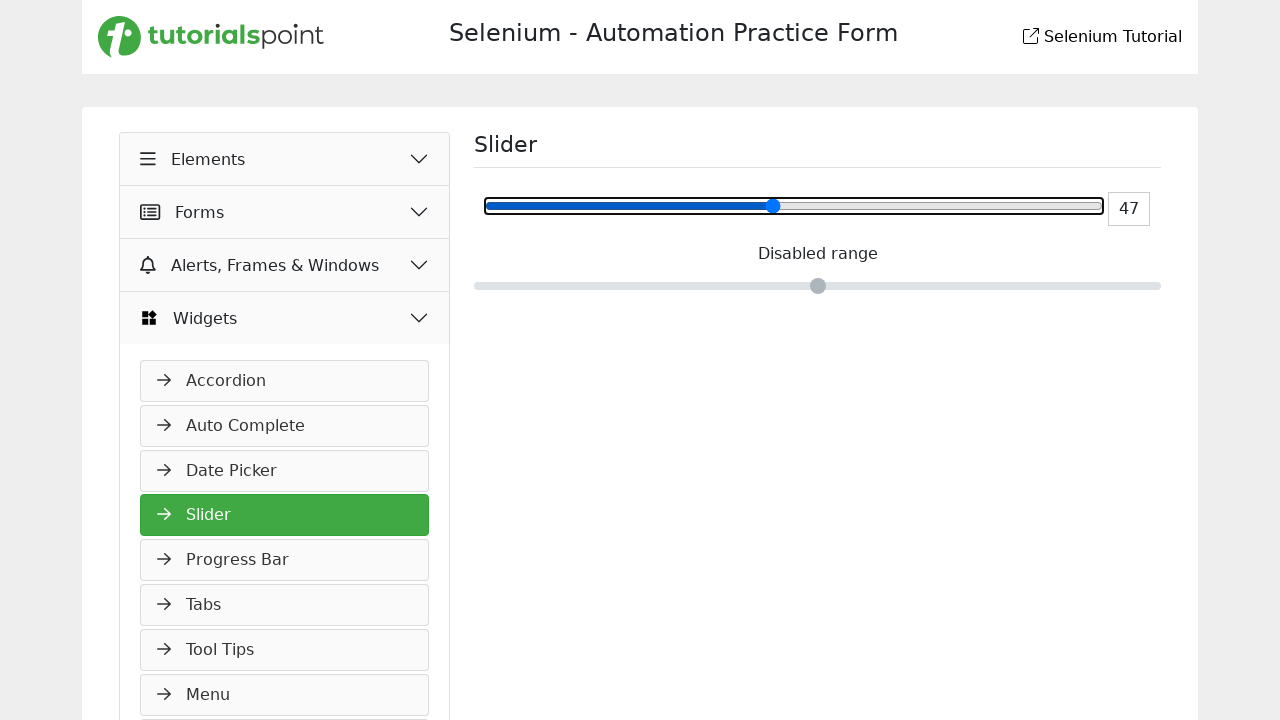

Pressed ArrowLeft to decrease age from 47 on #ageInputId
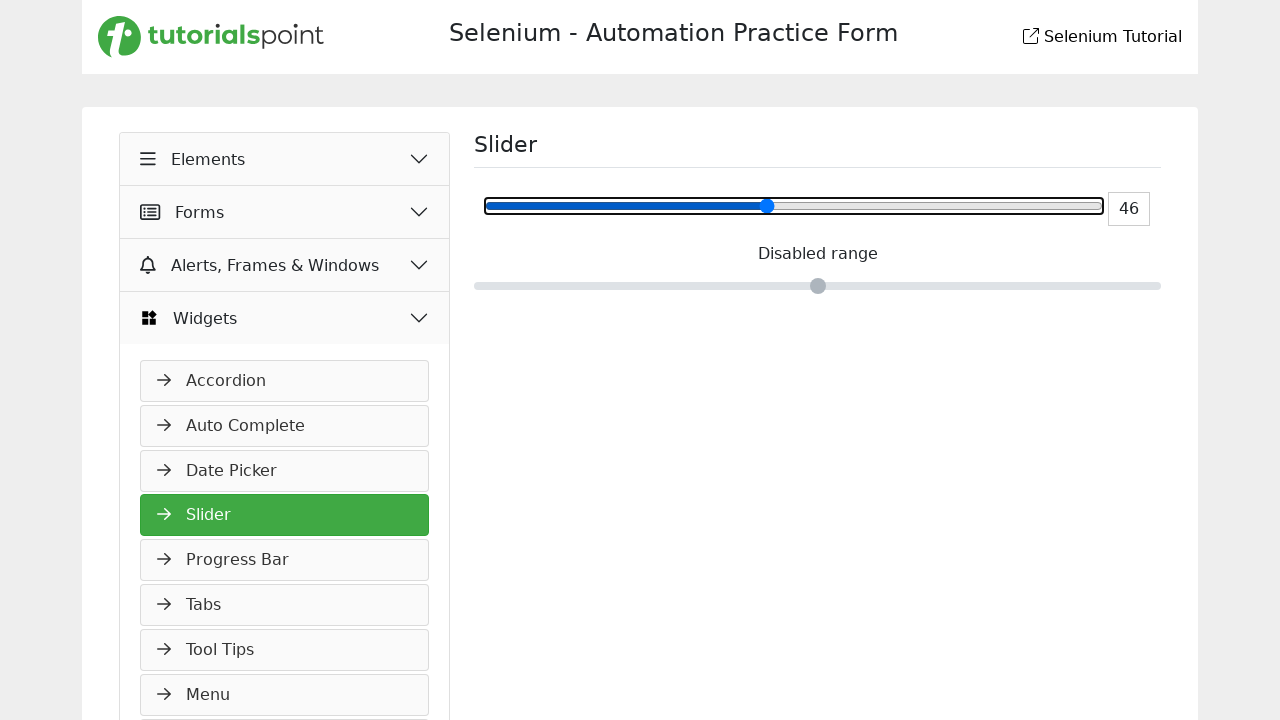

Waited 500ms for UI update
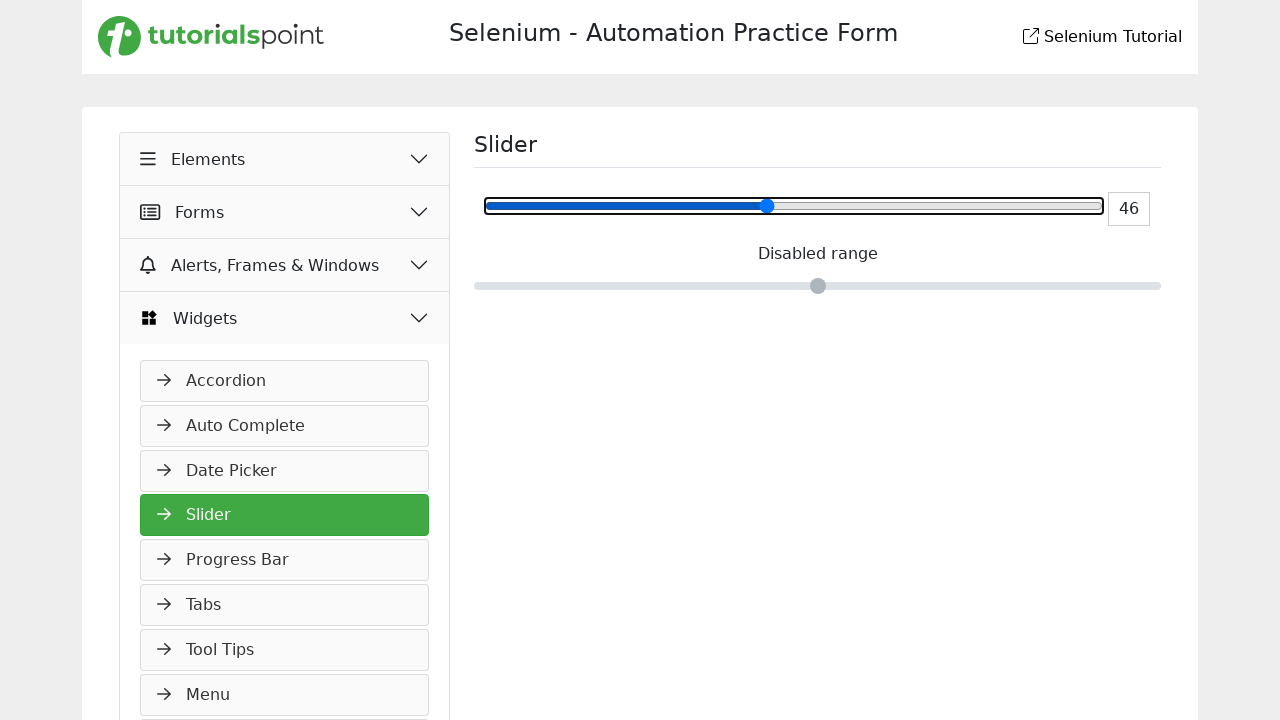

Updated current age value: 46
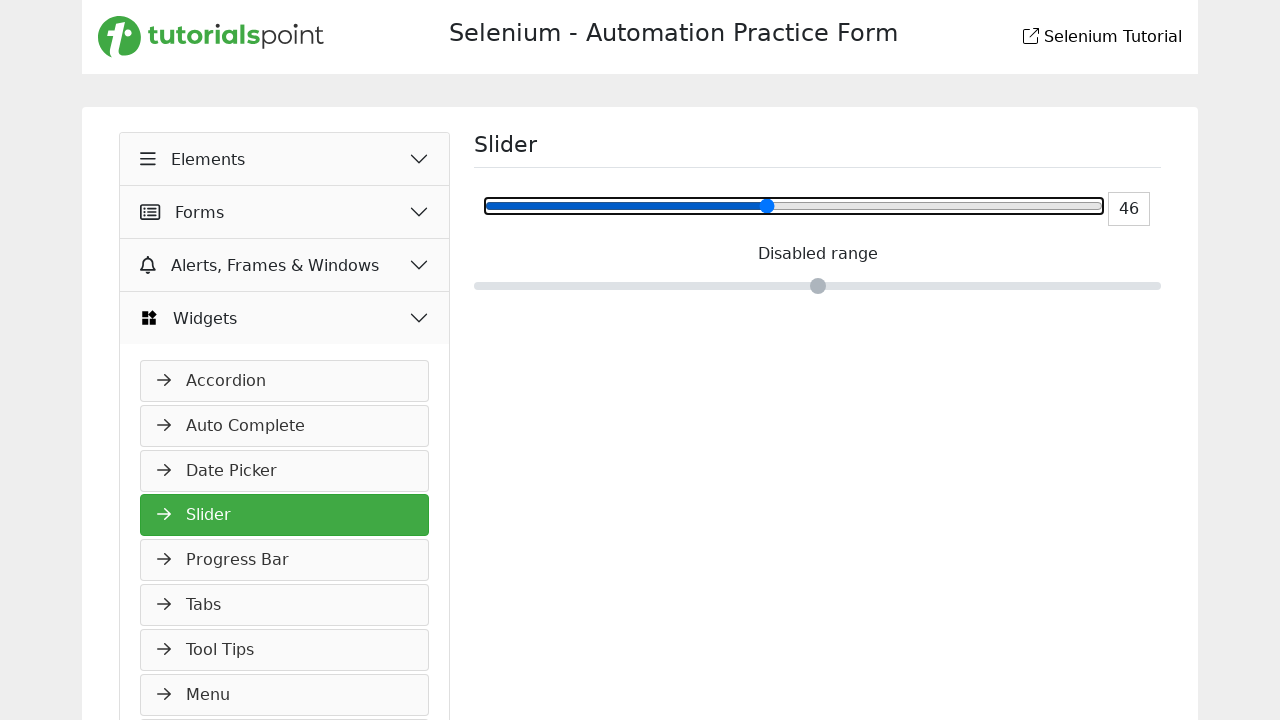

Pressed ArrowLeft to decrease age from 46 on #ageInputId
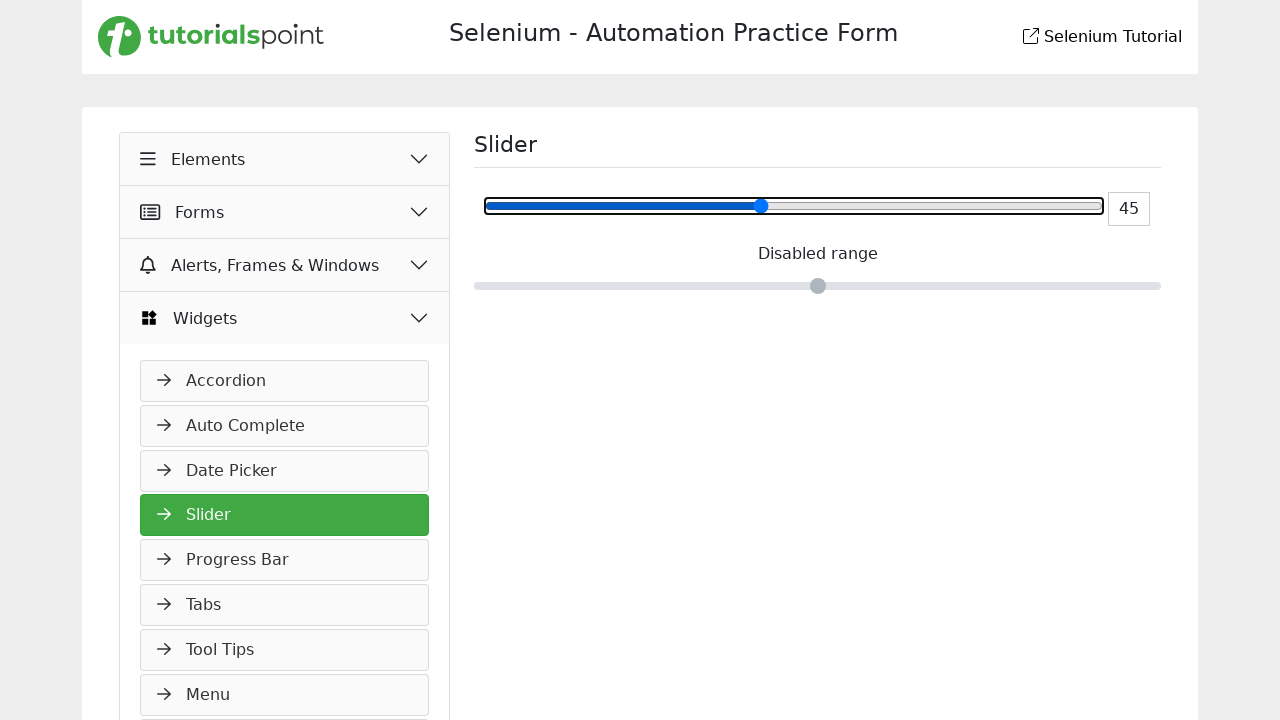

Waited 500ms for UI update
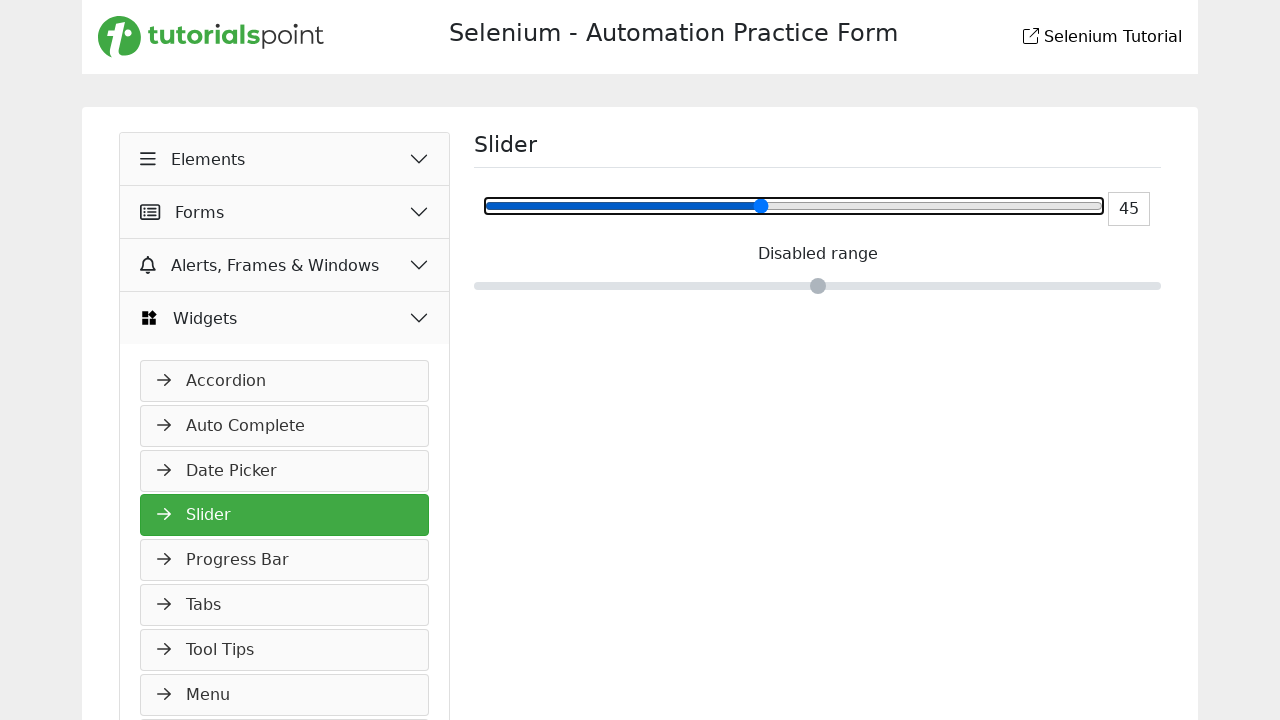

Updated current age value: 45
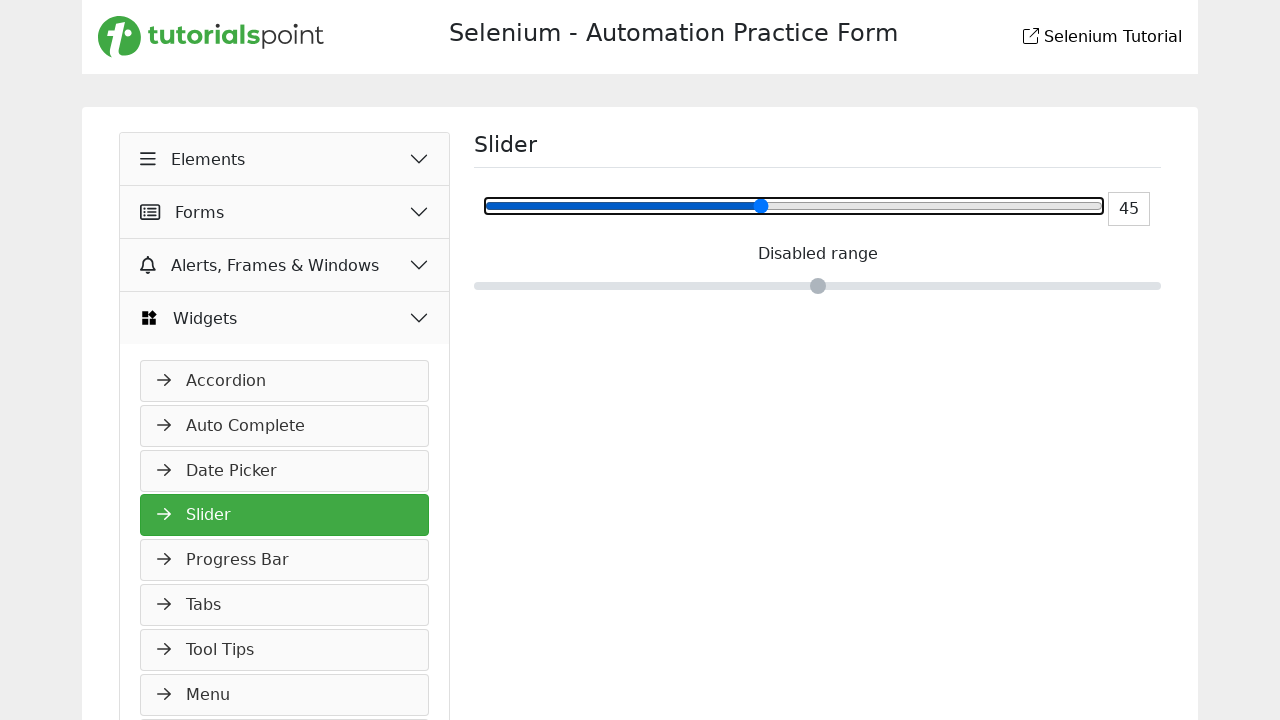

Successfully set slider to target age: 45
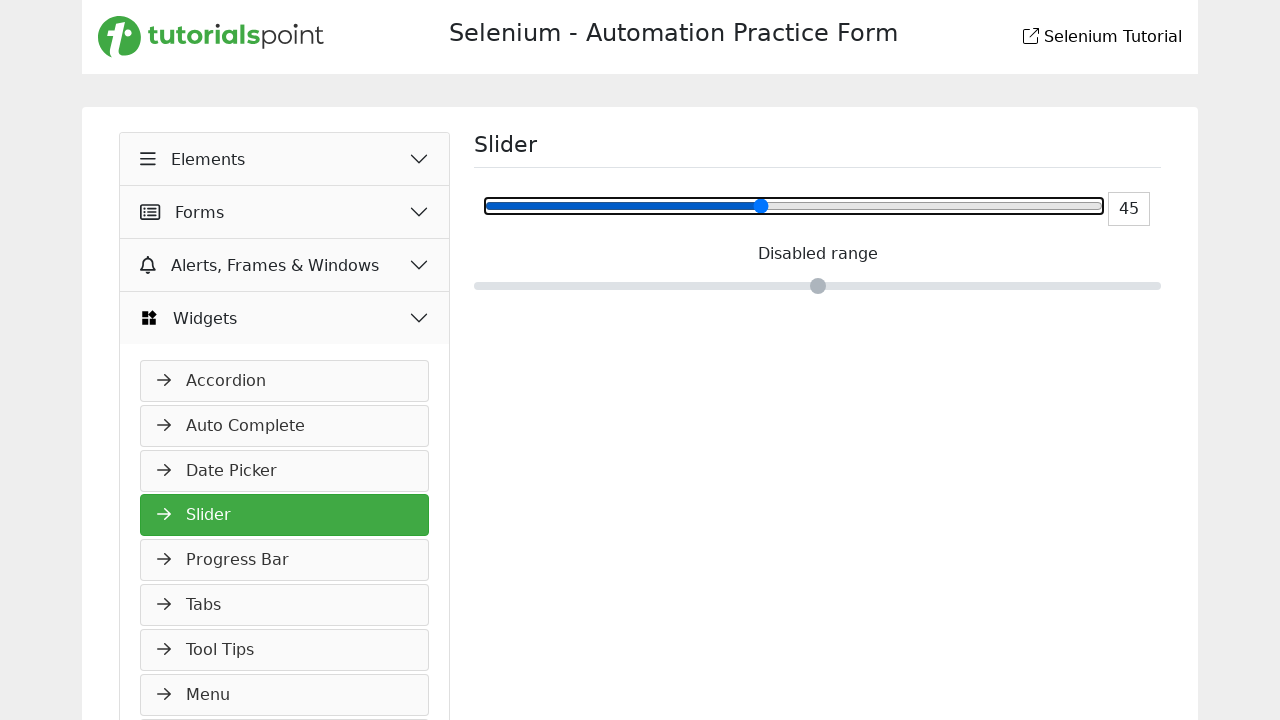

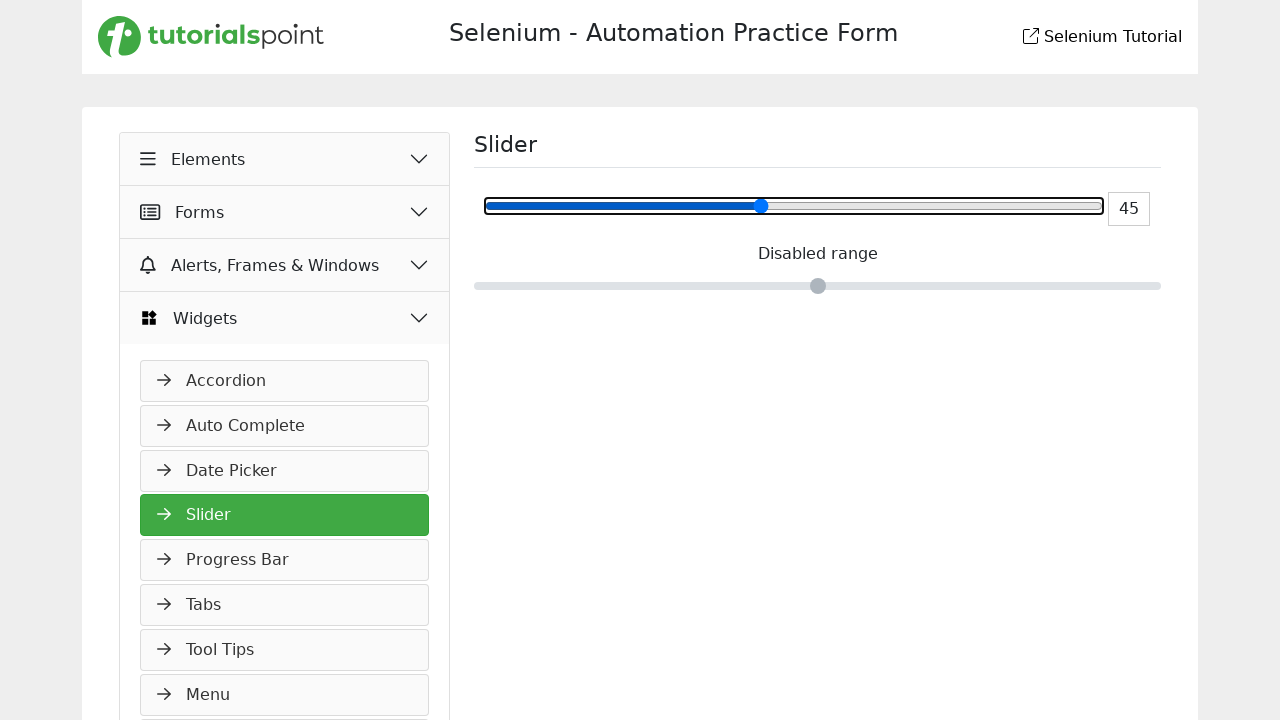